Fills out a simple form with first name, last name, city, and country fields, then submits the form

Starting URL: http://suninjuly.github.io/simple_form_find_task.html

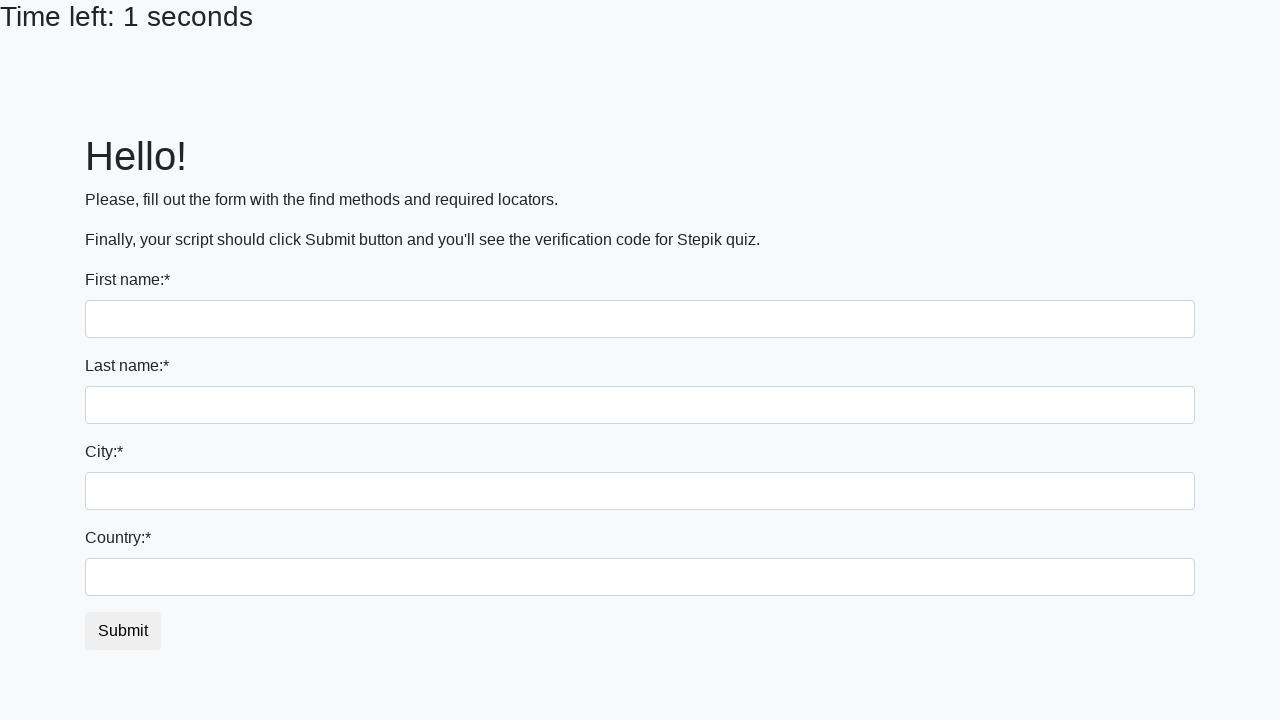

Navigated to simple form page
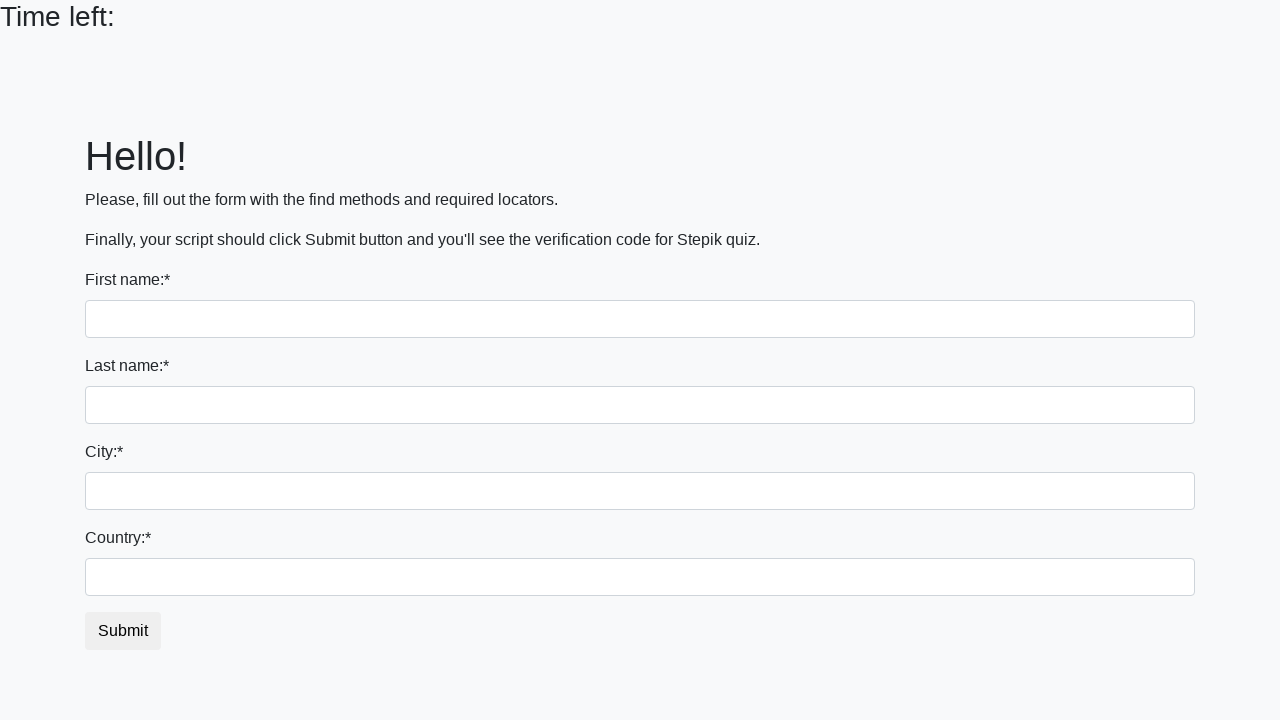

Filled first name field with 'Ivan' on input[name='first_name']
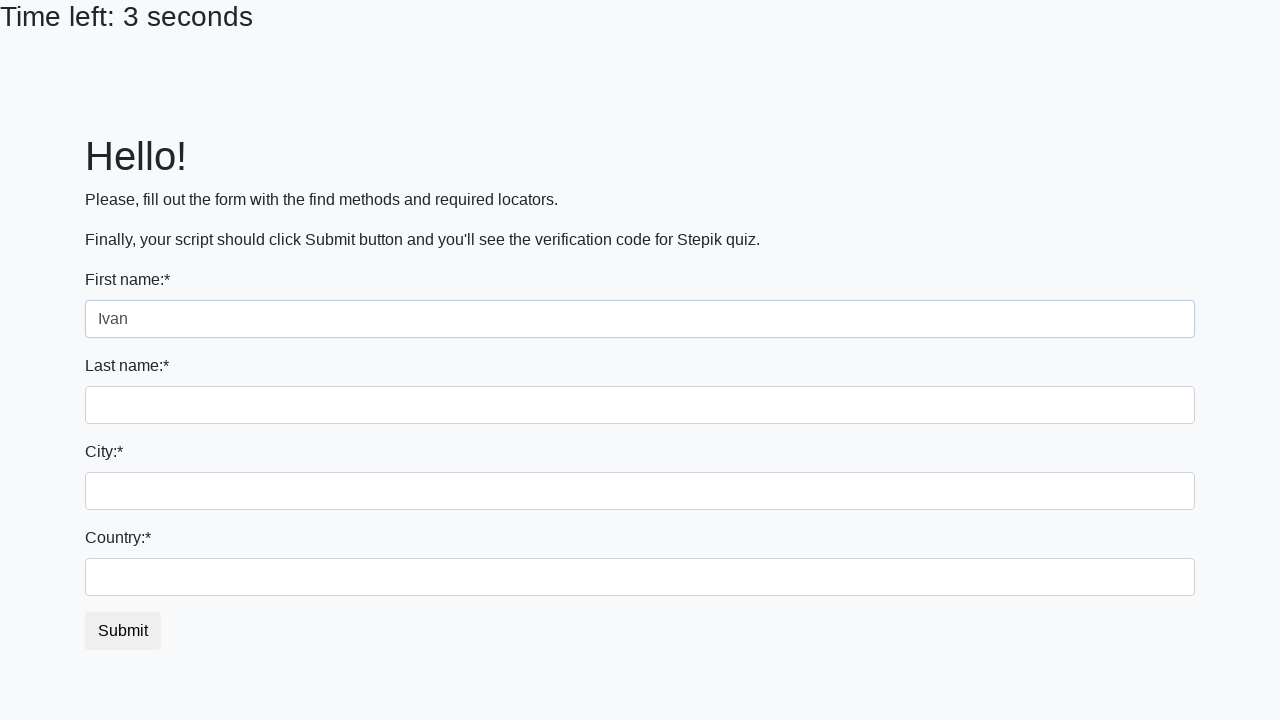

Filled last name field with 'Petrov' on input[name='last_name']
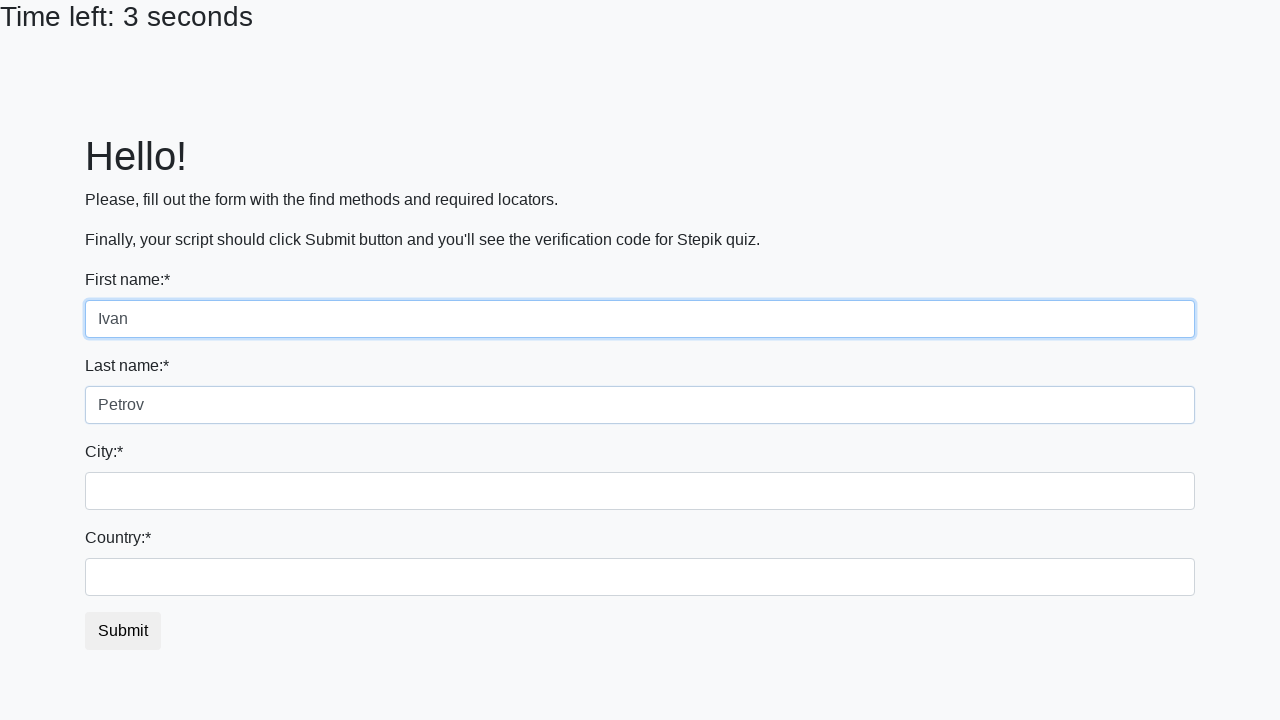

Filled city field with 'Moscow' on .city
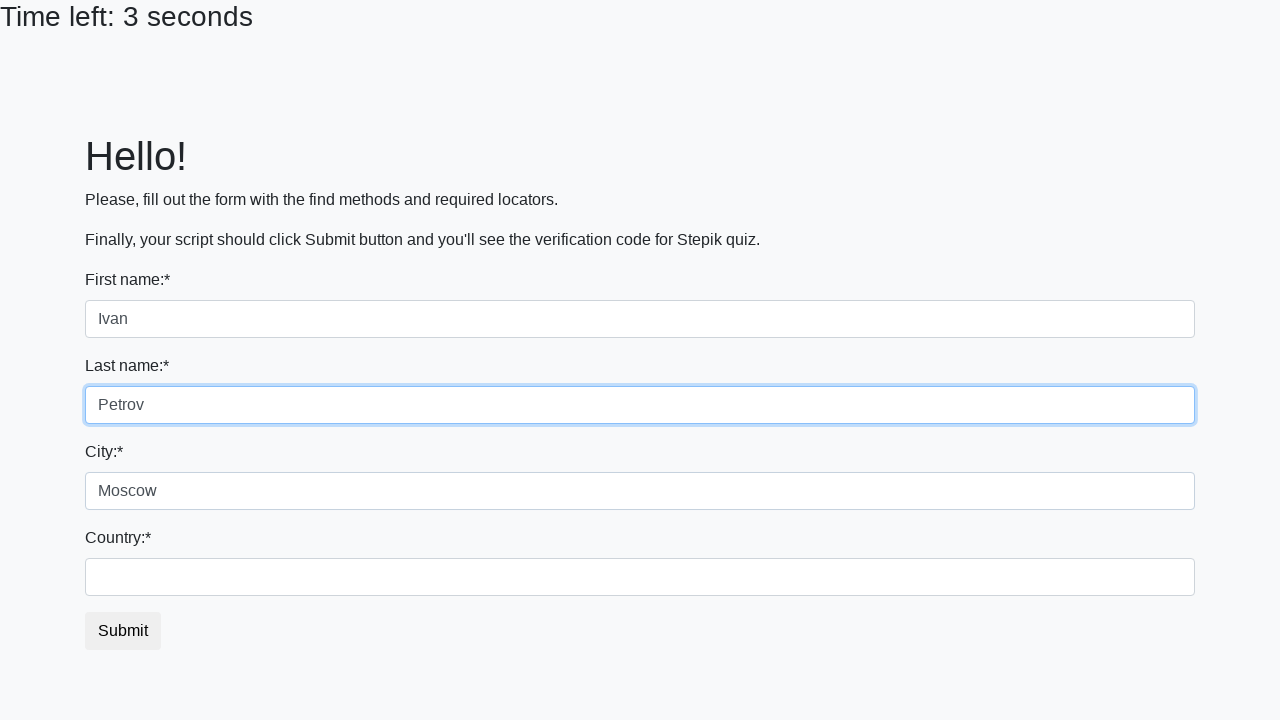

Filled country field with 'Russia' on #country
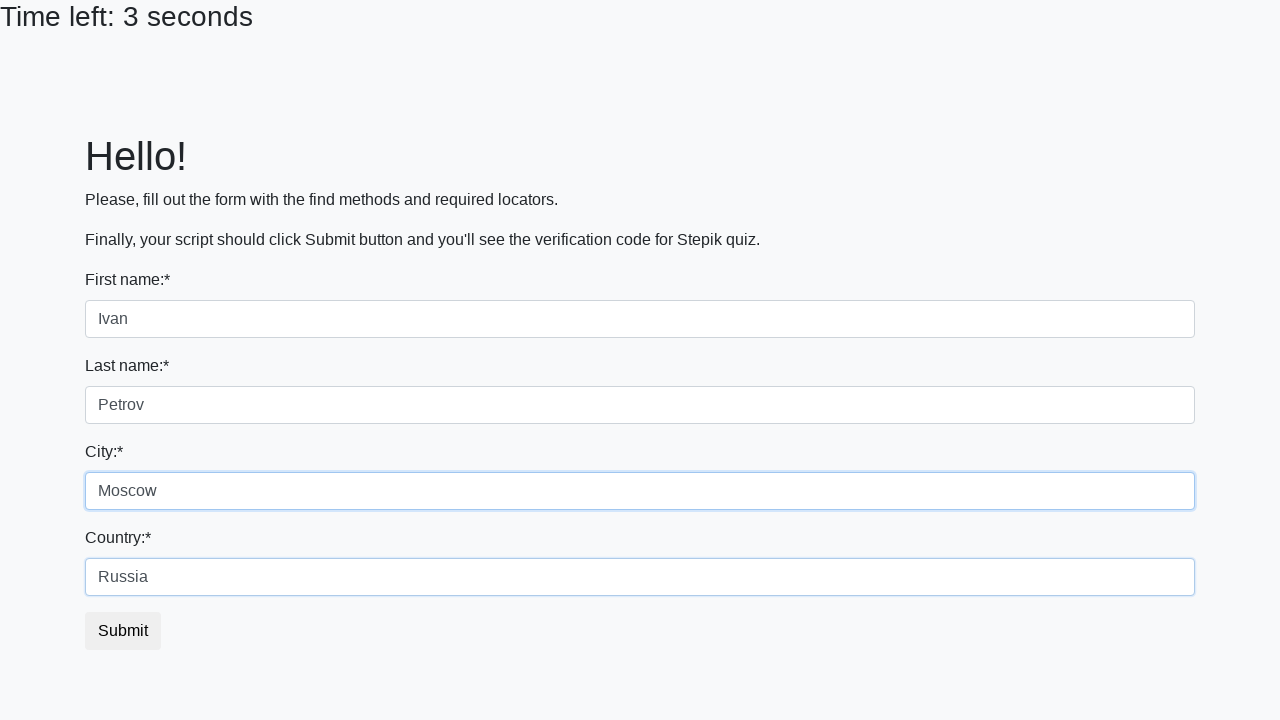

Clicked submit button to submit the form at (123, 631) on #submit_button
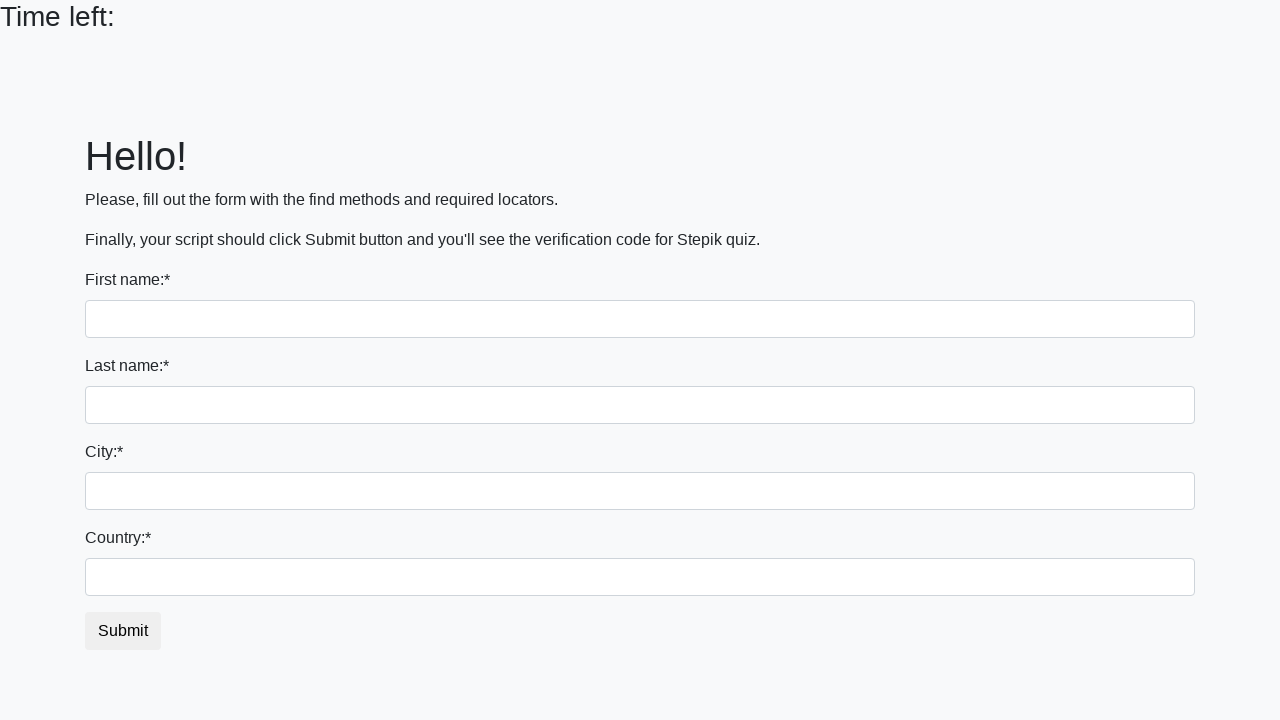

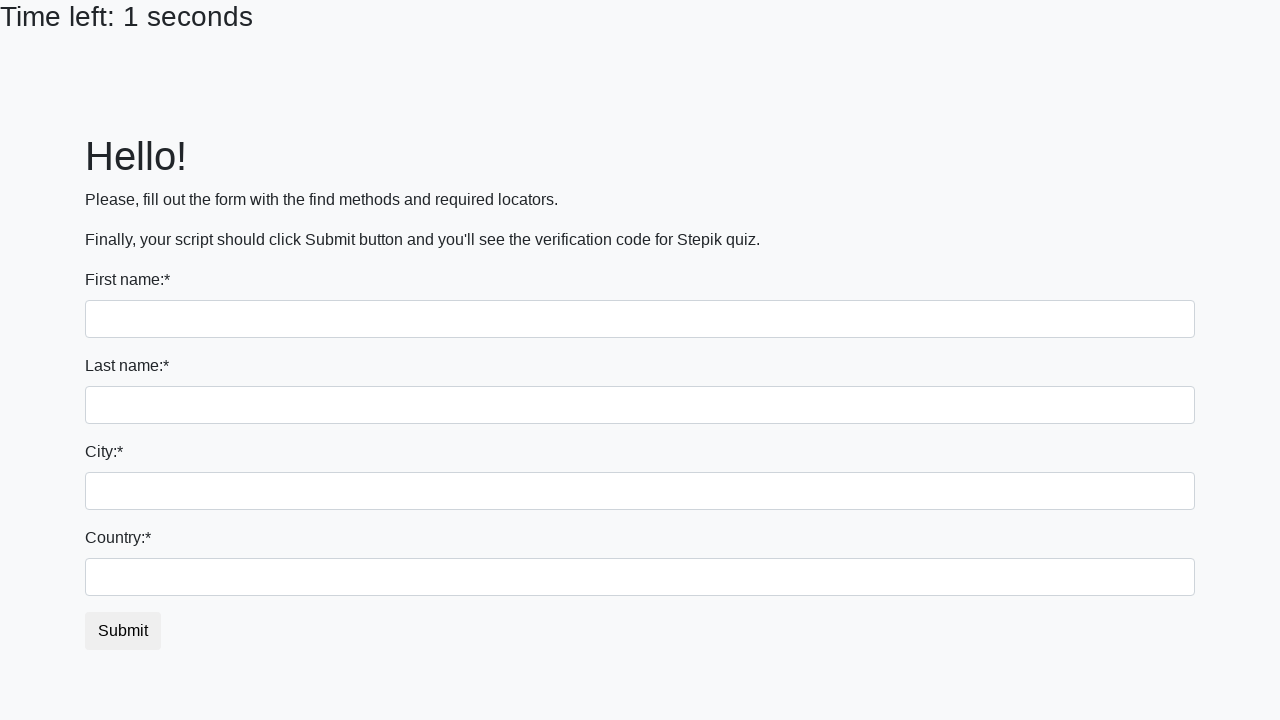